Clicks the start button on a dynamic loading page to trigger content loading

Starting URL: https://the-internet.herokuapp.com/dynamic_loading/1

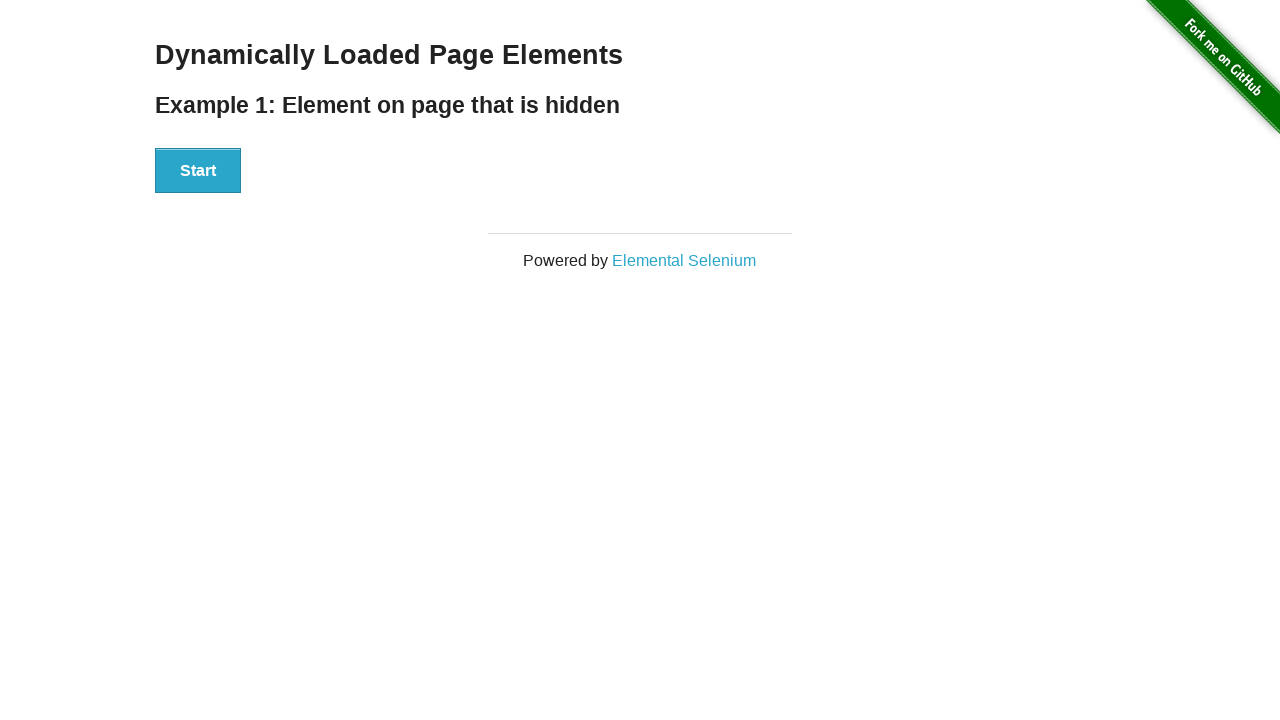

Clicked the start button to trigger dynamic content loading at (198, 171) on xpath=//div[@id='start']/button
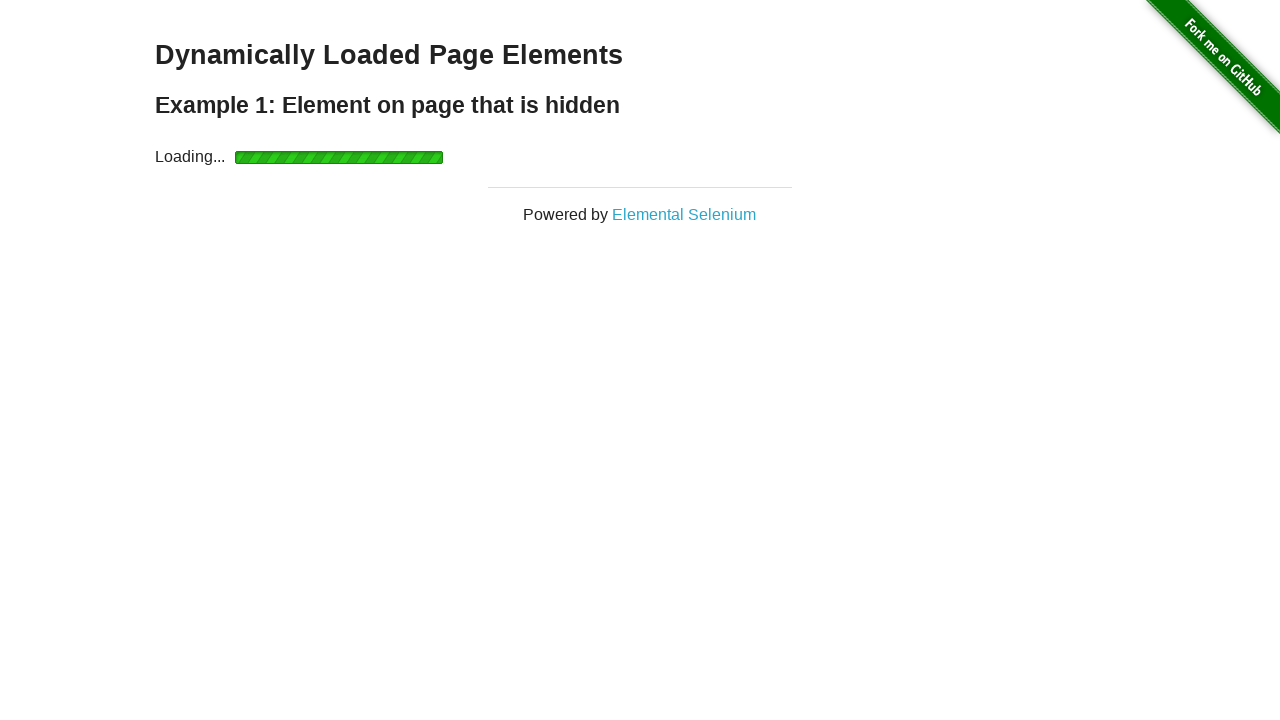

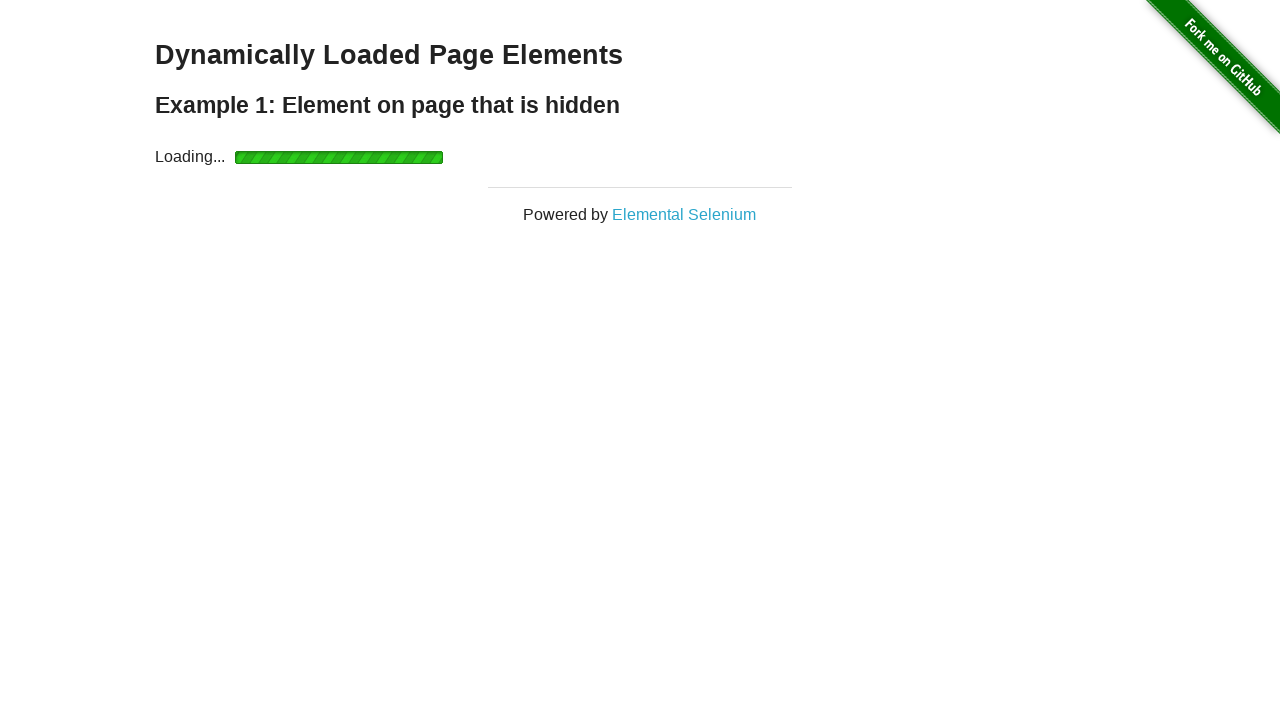